Tests jQuery UI datepicker functionality by first entering a date directly, then using the date picker widget to select a future date by navigating through months

Starting URL: https://jqueryui.com/datepicker/

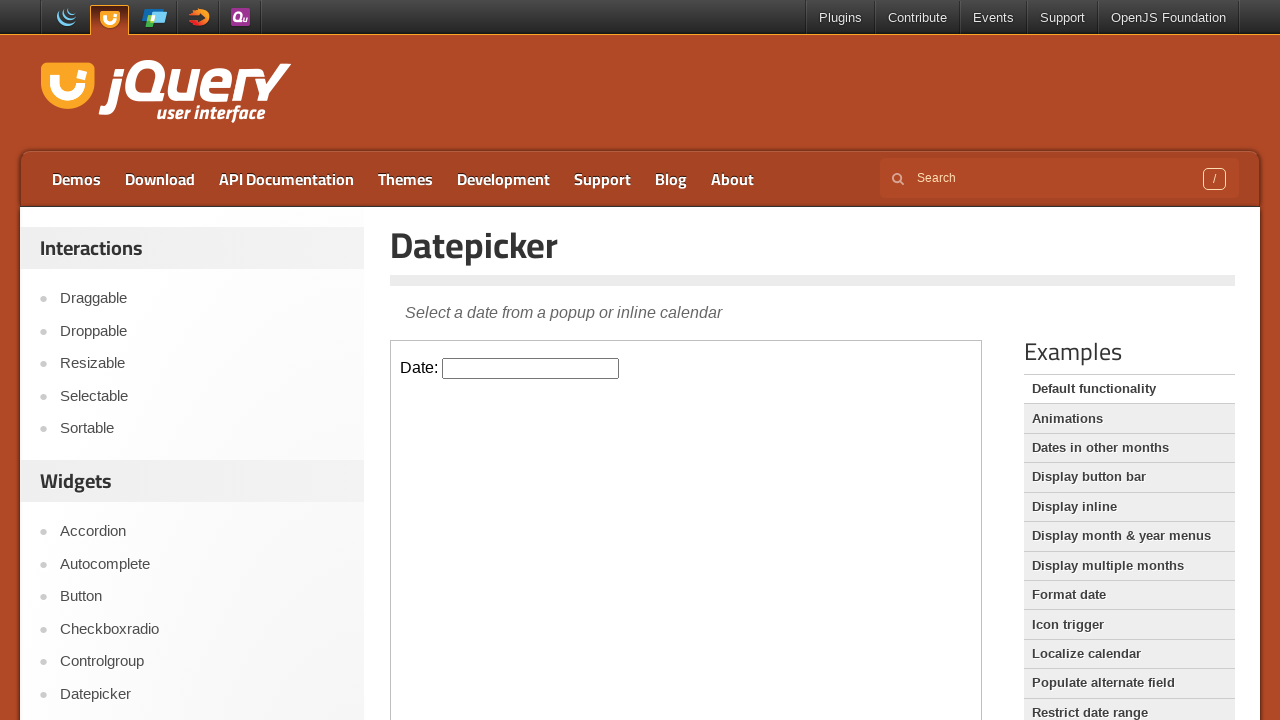

Located iframe containing the datepicker
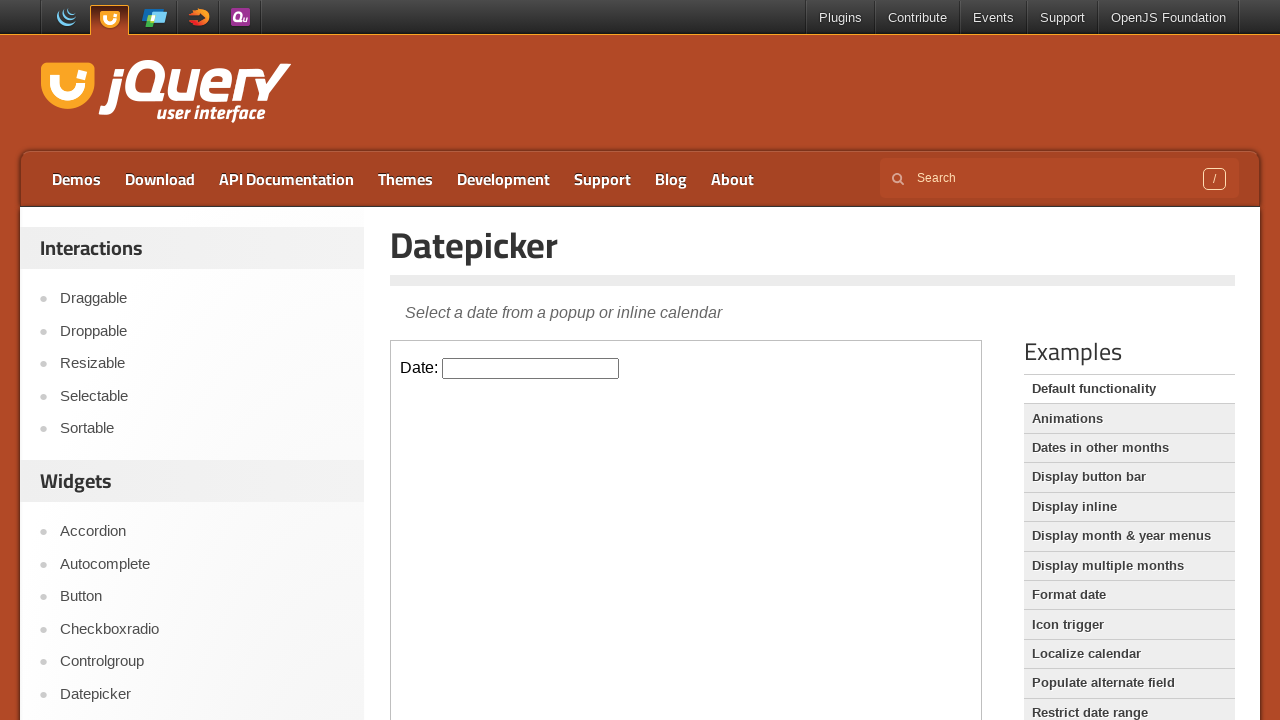

Located datepicker input field
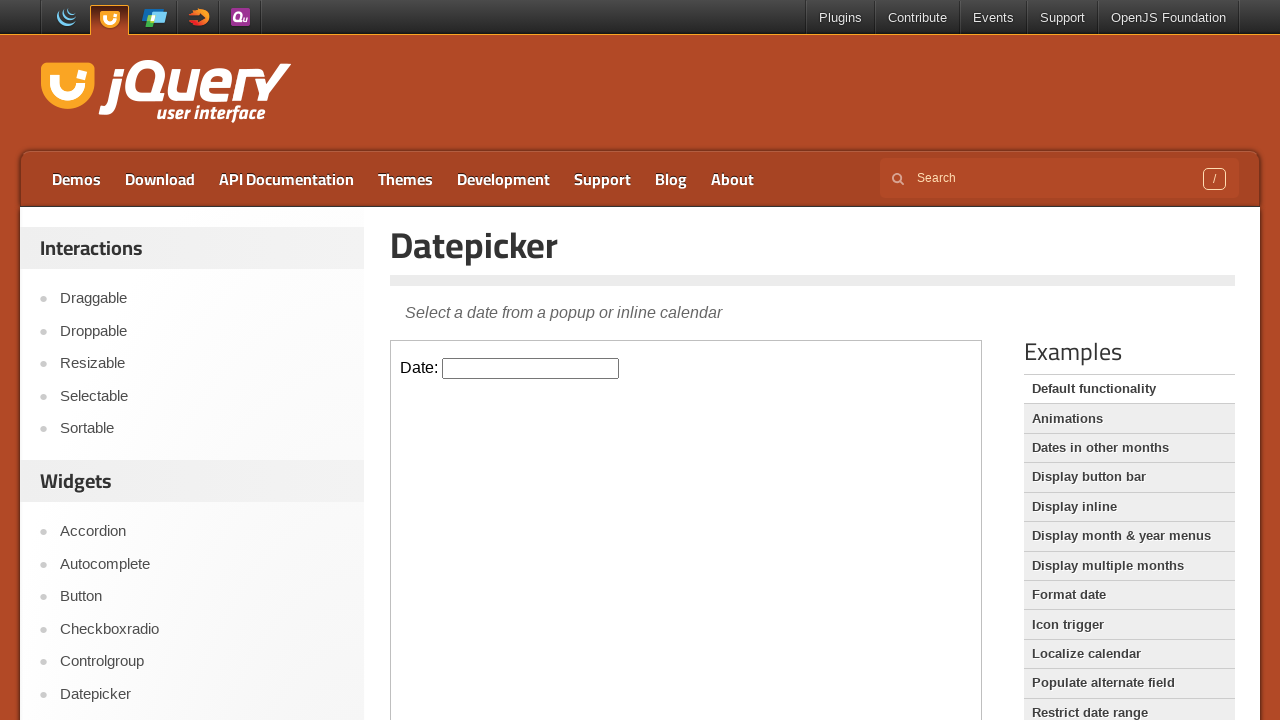

Entered date directly: 03/05/2025 on iframe >> nth=0 >> internal:control=enter-frame >> #datepicker
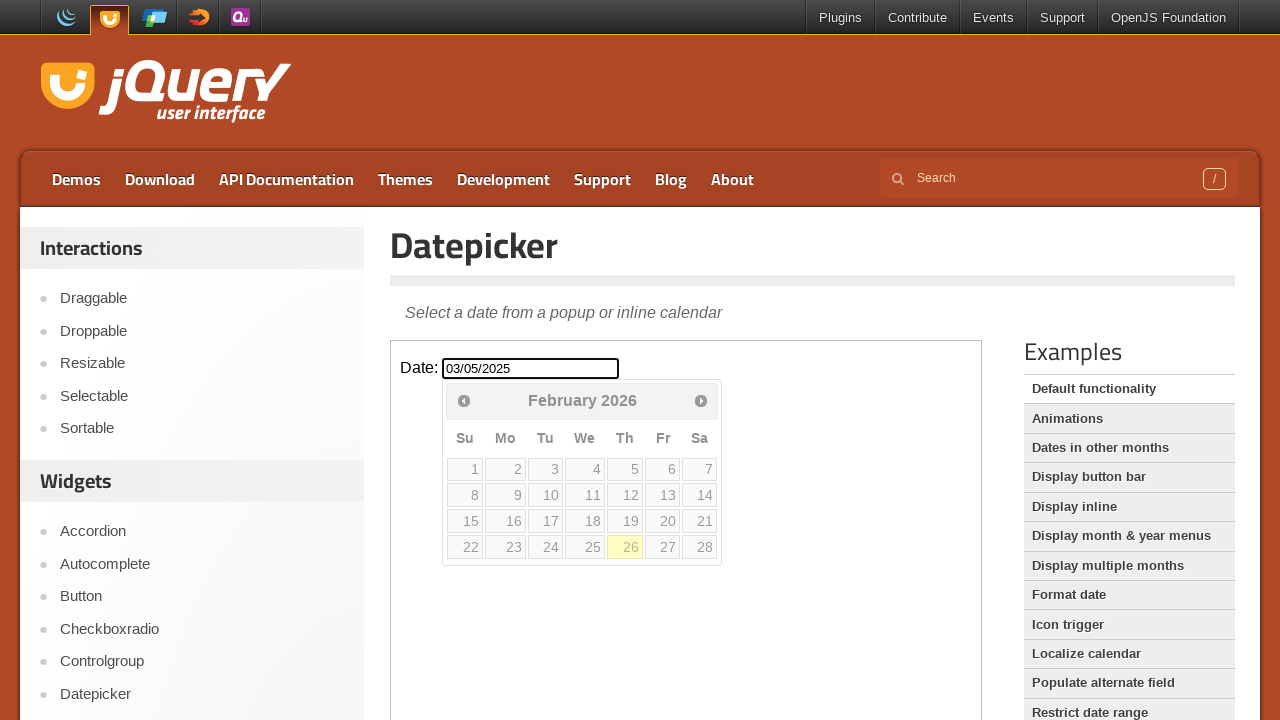

Cleared the datepicker input field on iframe >> nth=0 >> internal:control=enter-frame >> #datepicker
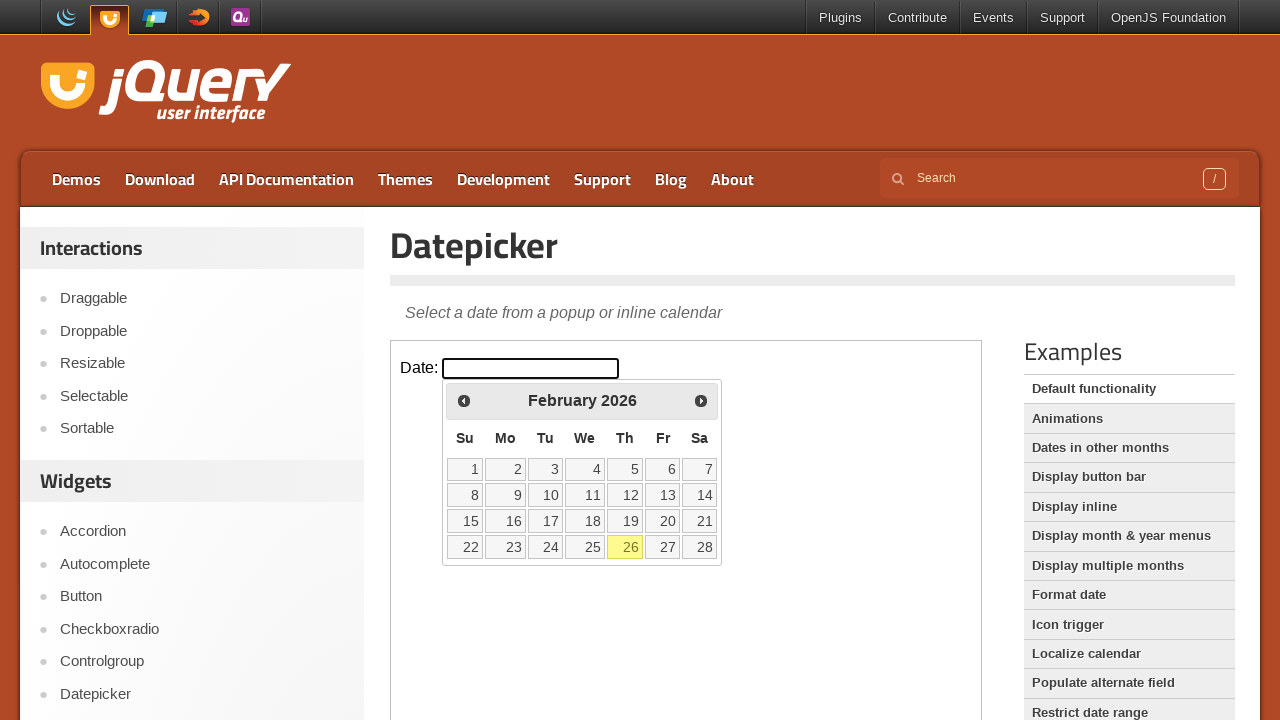

Clicked on datepicker input to open the widget at (531, 368) on iframe >> nth=0 >> internal:control=enter-frame >> #datepicker
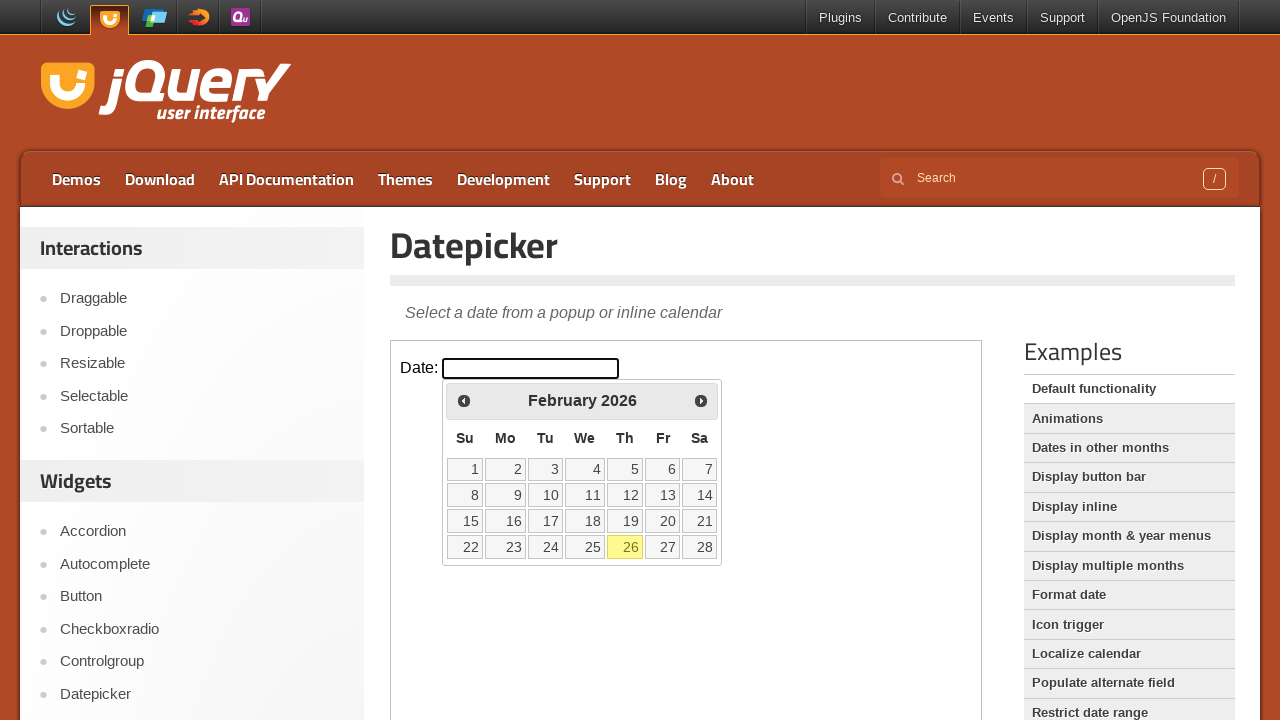

Checked current month and year: February 2026
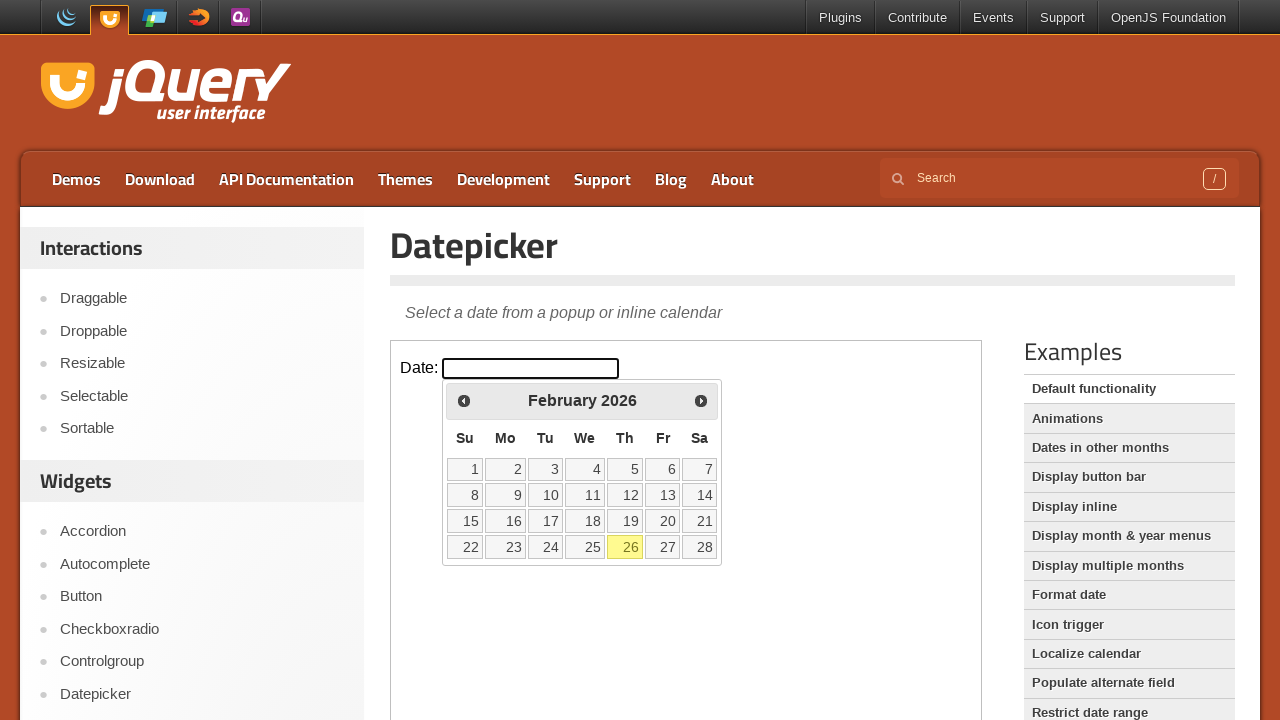

Clicked next month button to navigate towards April 2026 at (701, 400) on iframe >> nth=0 >> internal:control=enter-frame >> span.ui-icon.ui-icon-circle-t
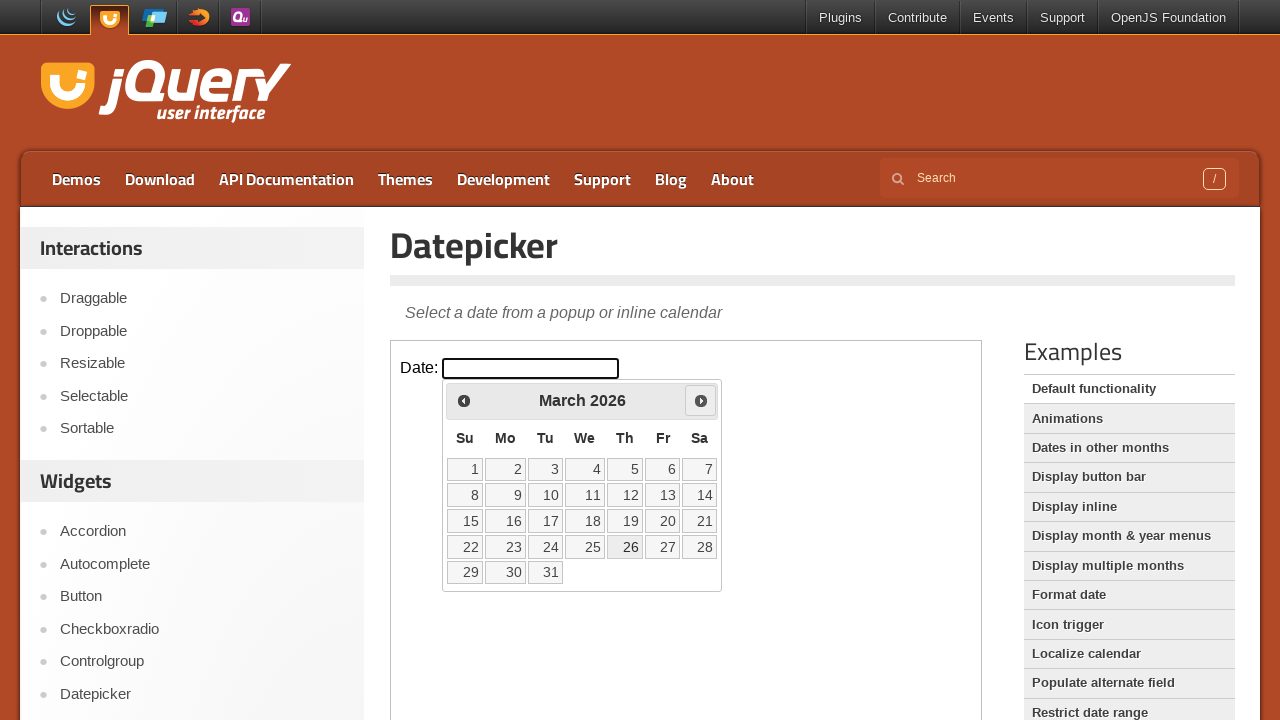

Checked current month and year: March 2026
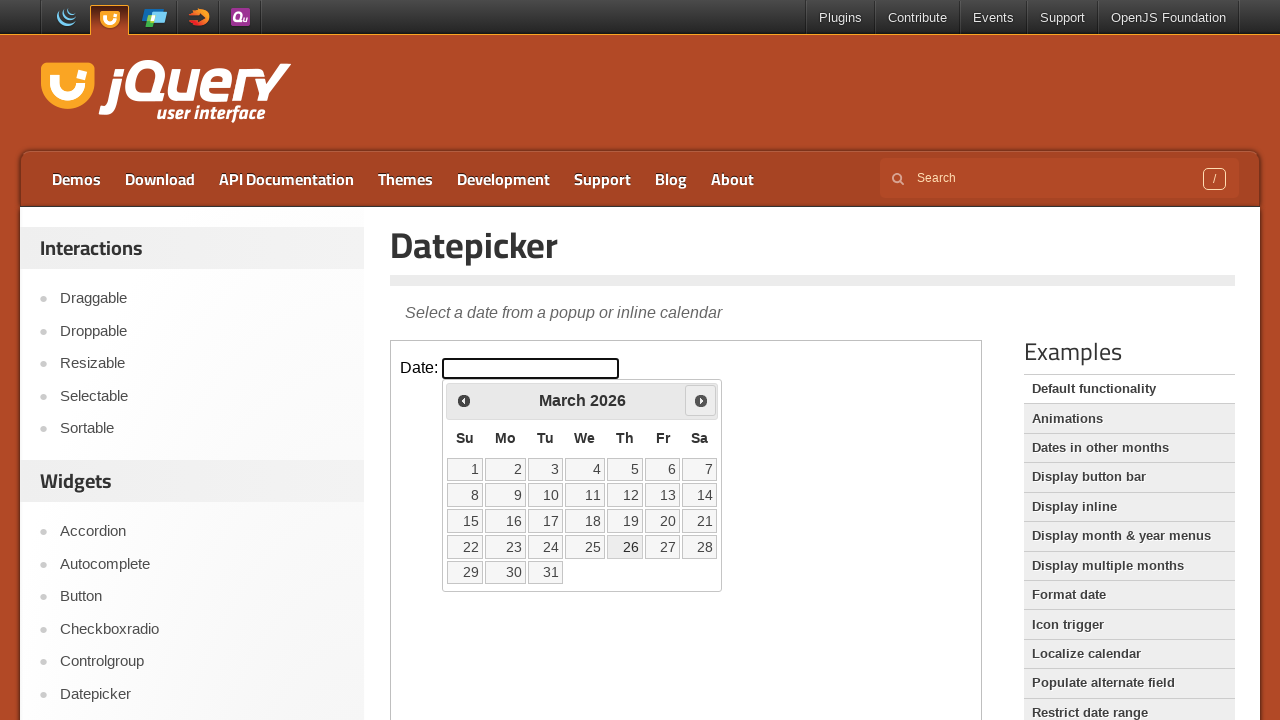

Clicked next month button to navigate towards April 2026 at (701, 400) on iframe >> nth=0 >> internal:control=enter-frame >> span.ui-icon.ui-icon-circle-t
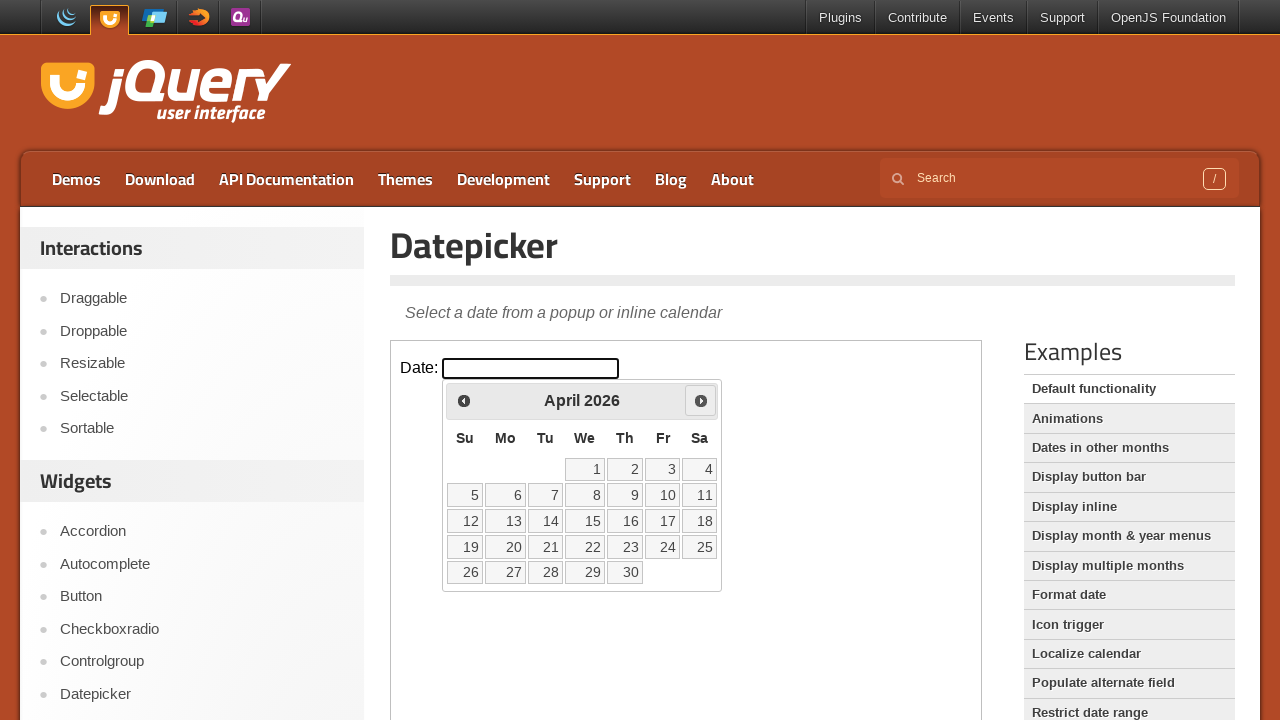

Checked current month and year: April 2026
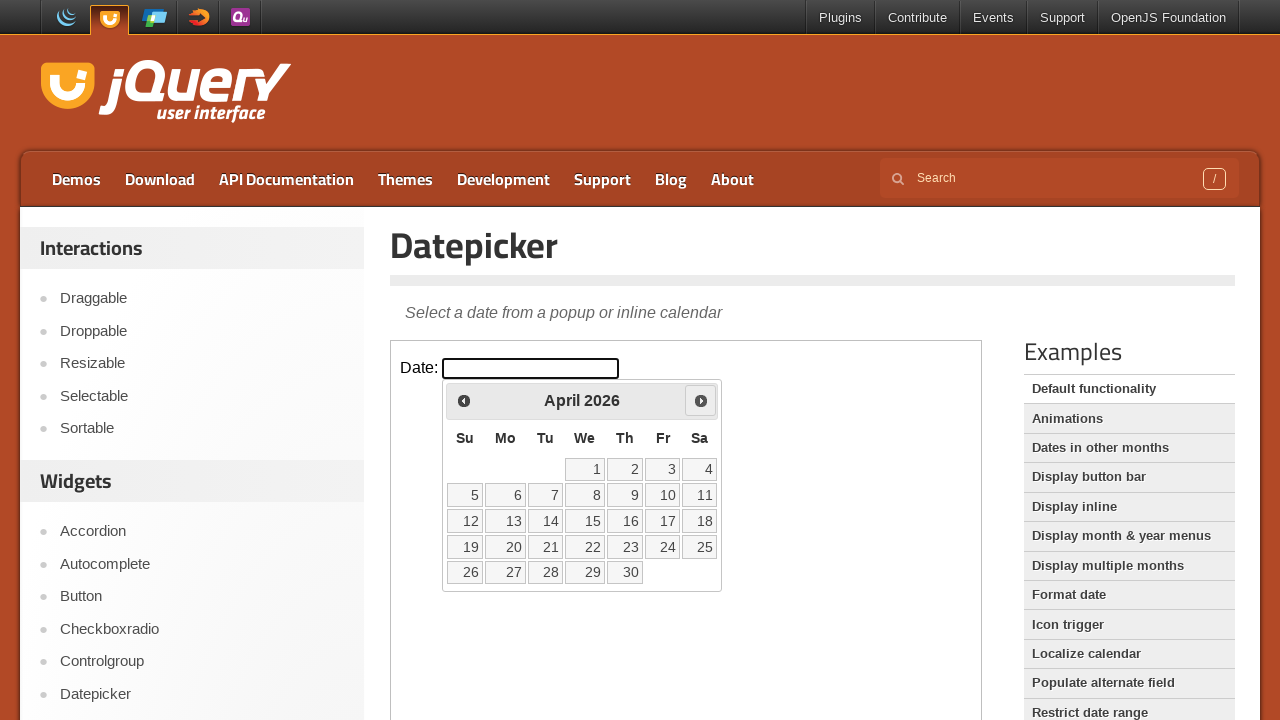

Retrieved all available date elements from the calendar
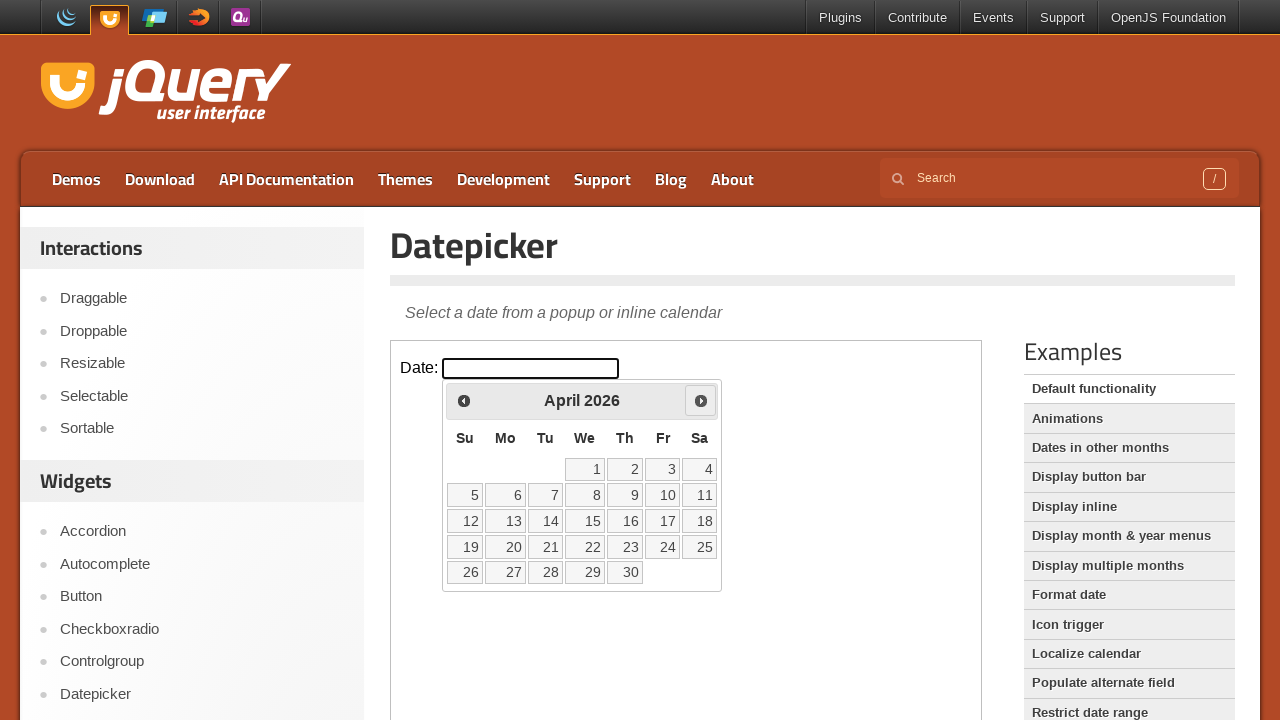

Selected date 10 from the calendar widget at (663, 495) on iframe >> nth=0 >> internal:control=enter-frame >> table.ui-datepicker-calendar 
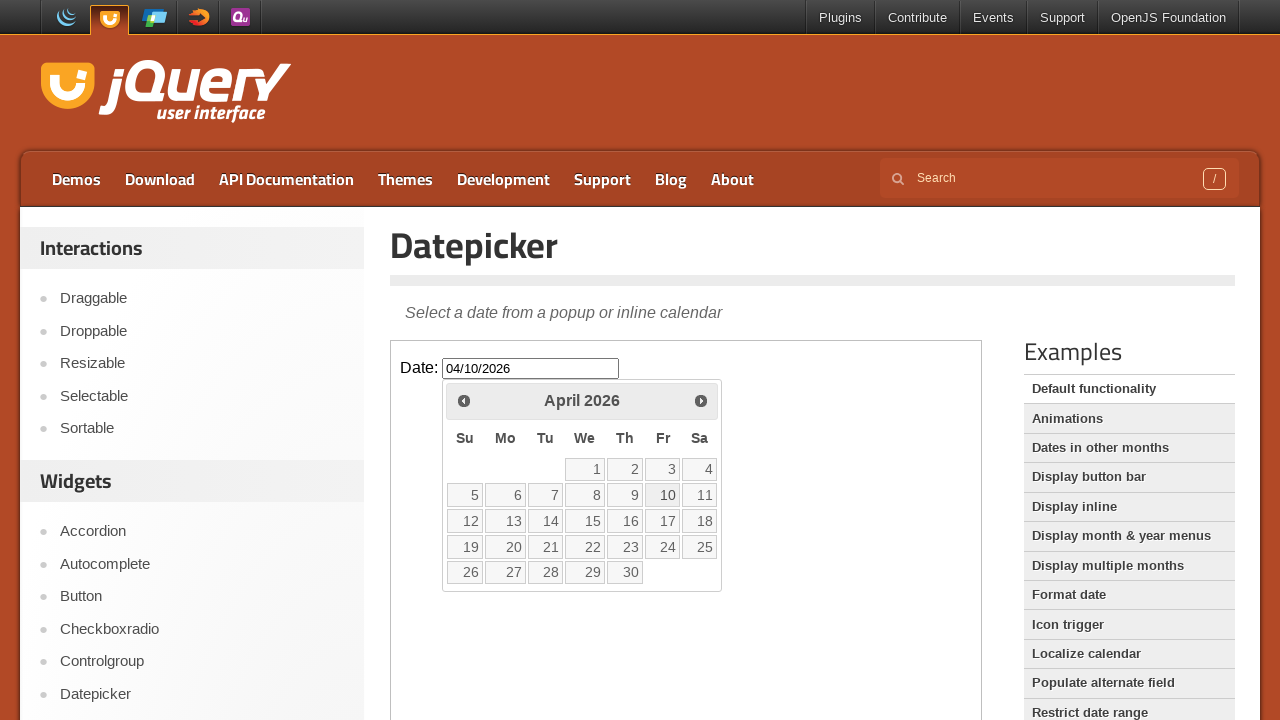

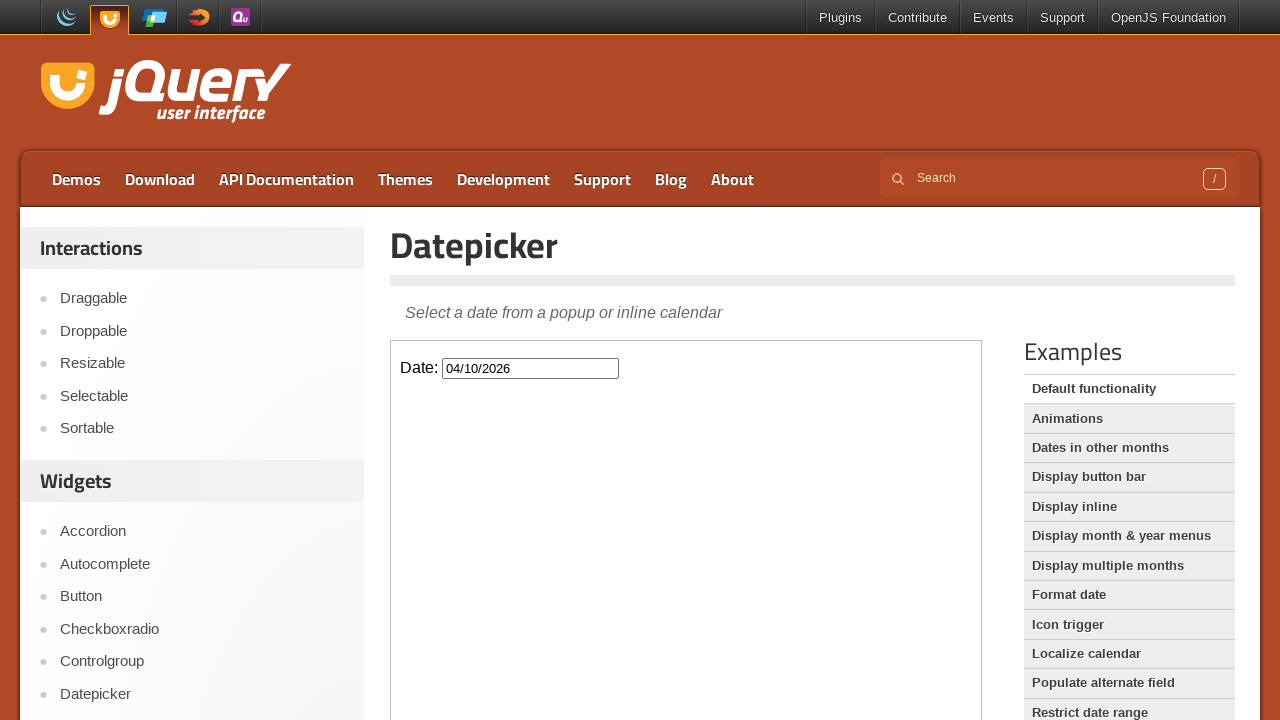